Navigates to the Demoblaze demo e-commerce site and verifies a specific product card element is visible

Starting URL: https://www.demoblaze.com/

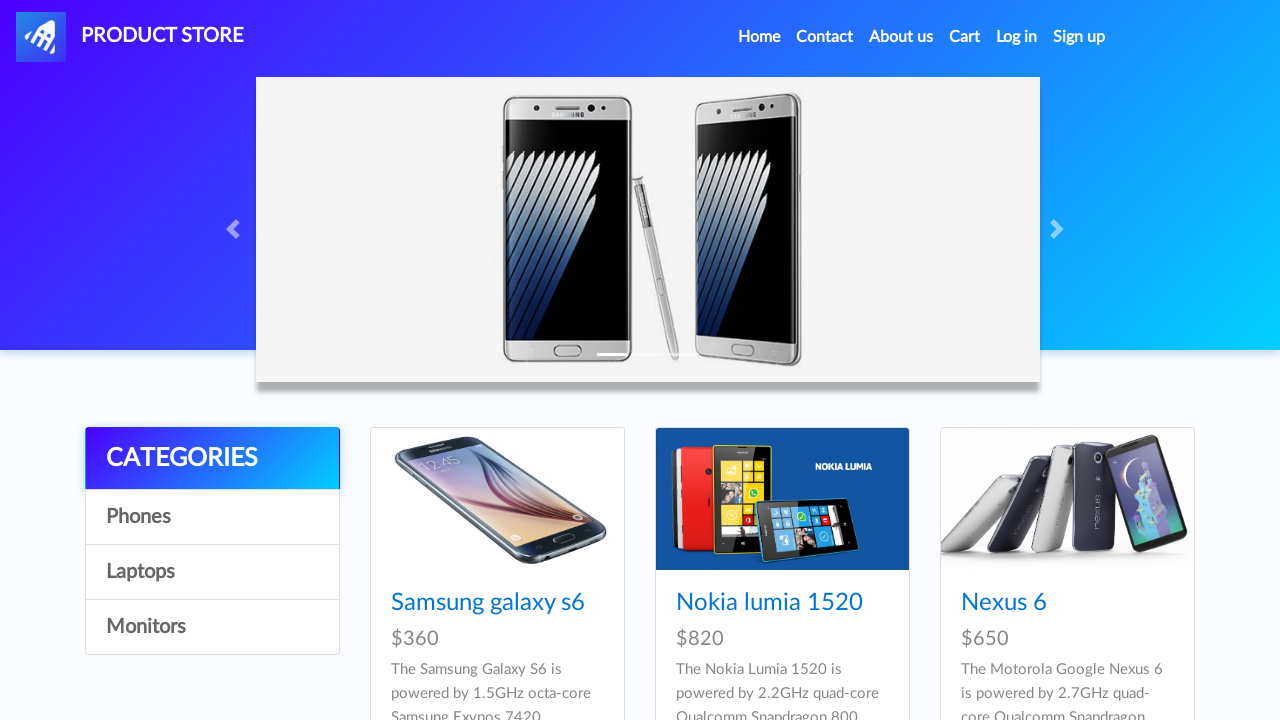

Navigated to Demoblaze e-commerce site
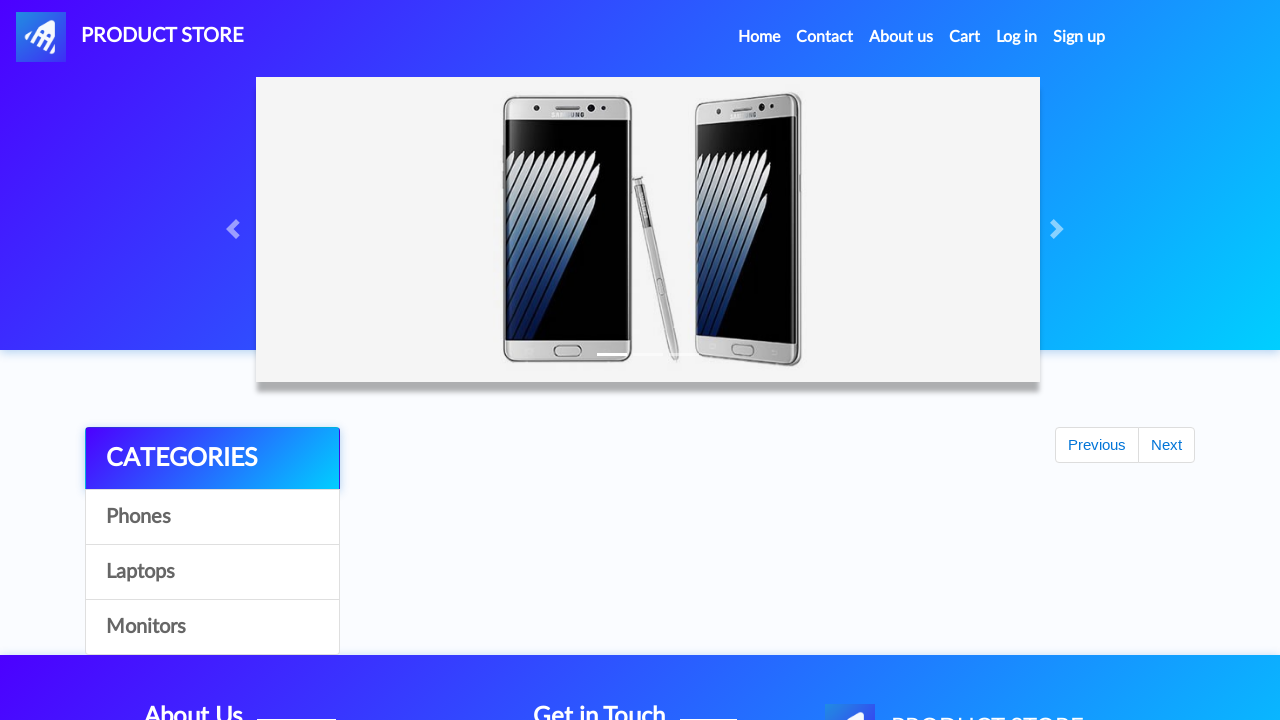

Waited for specific product card element to be visible
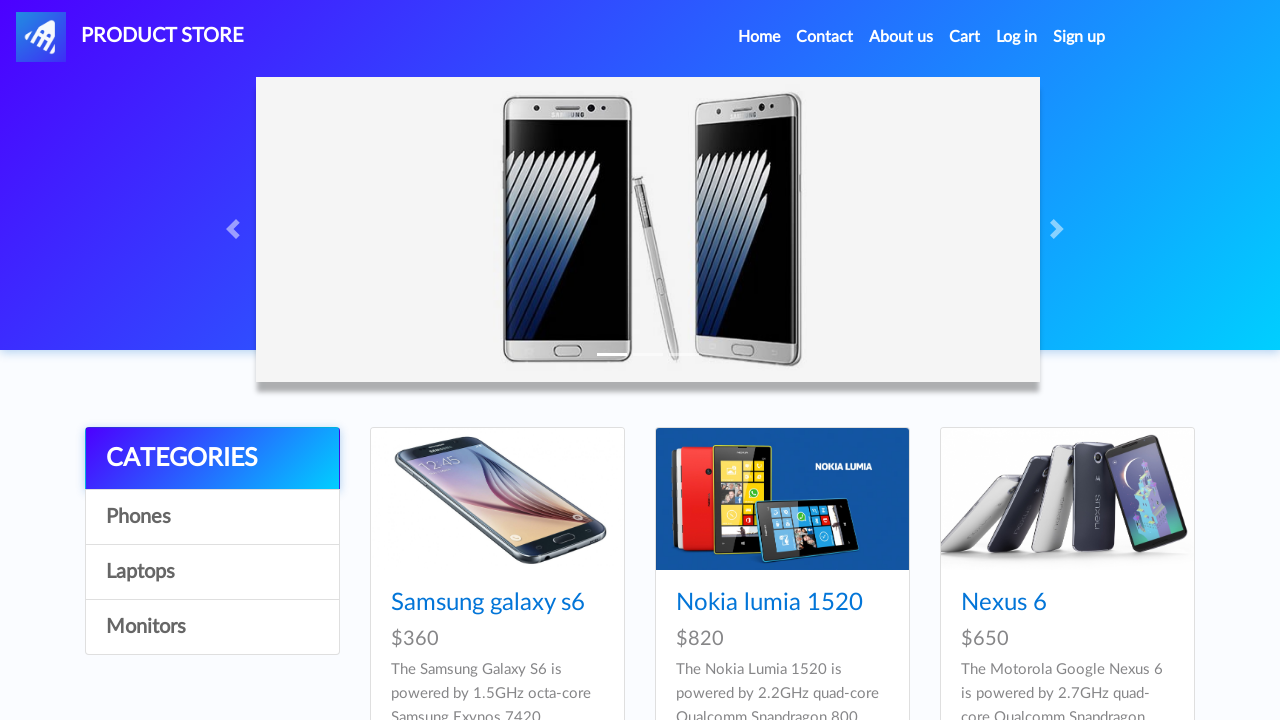

Verified product card element is visible
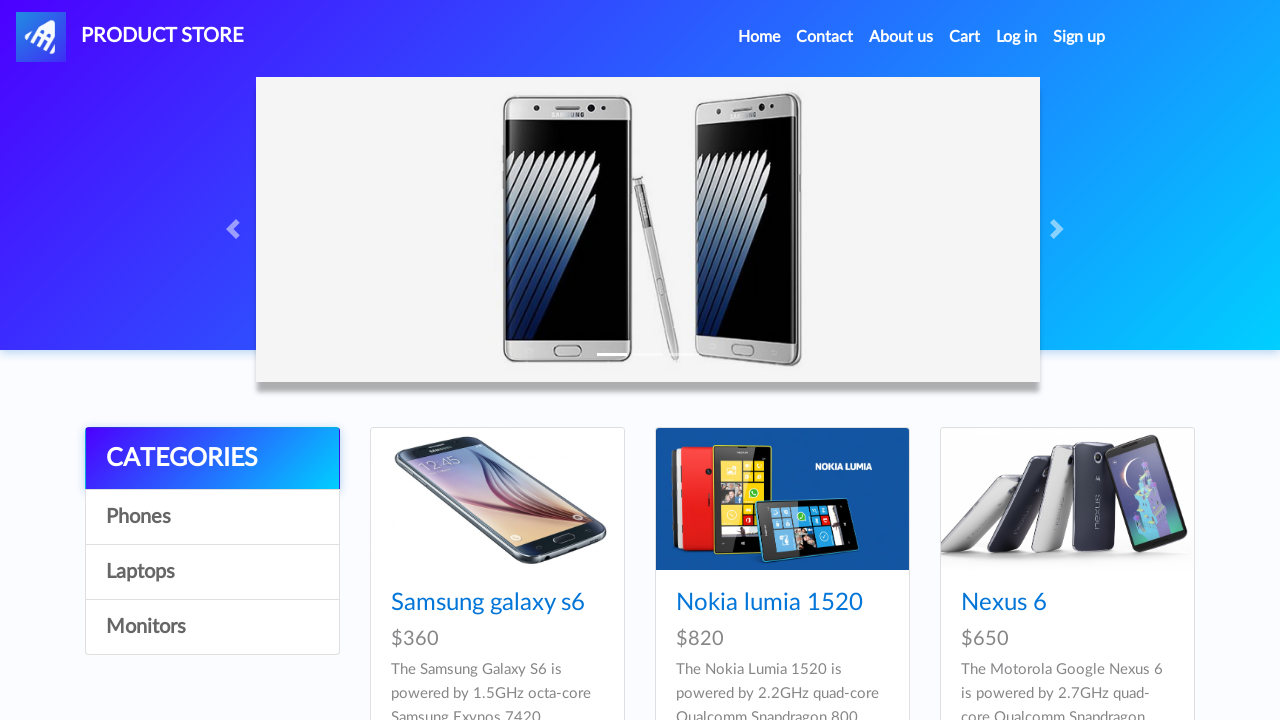

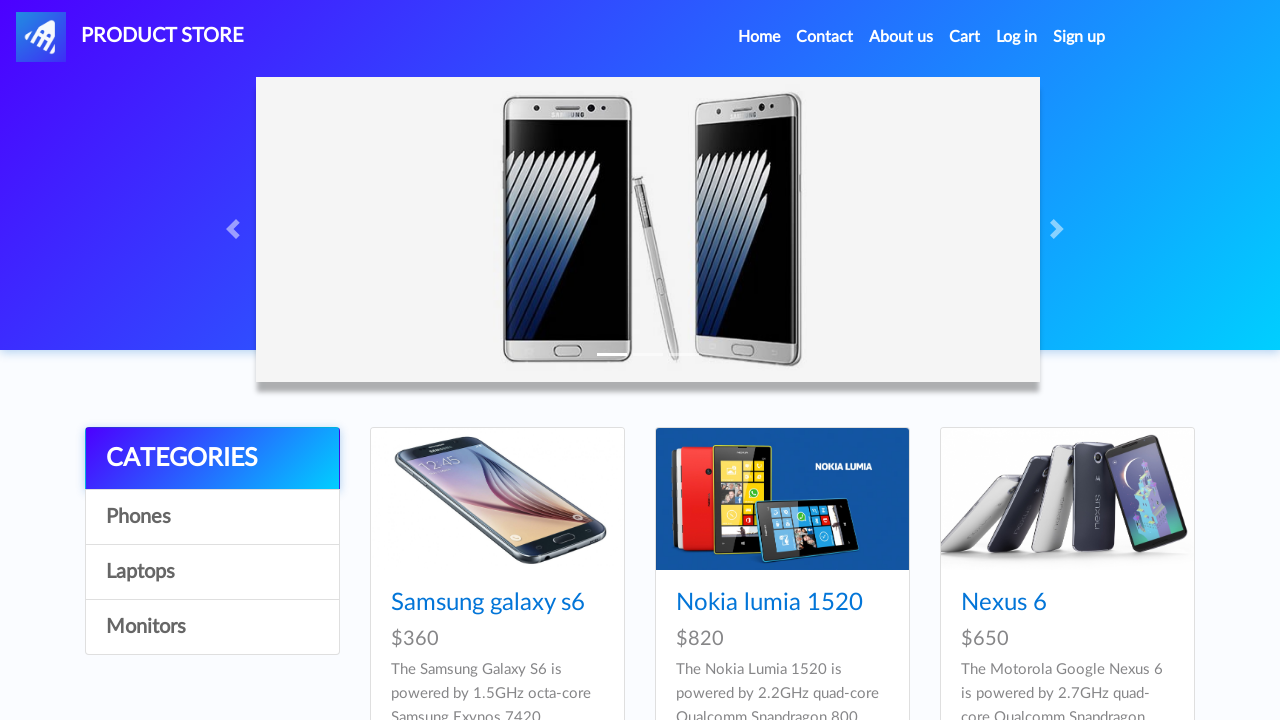